Navigates to W3Schools HTML tables tutorial page and verifies that the customers example table is displayed with data rows

Starting URL: https://www.w3schools.com/html/html_tables.asp

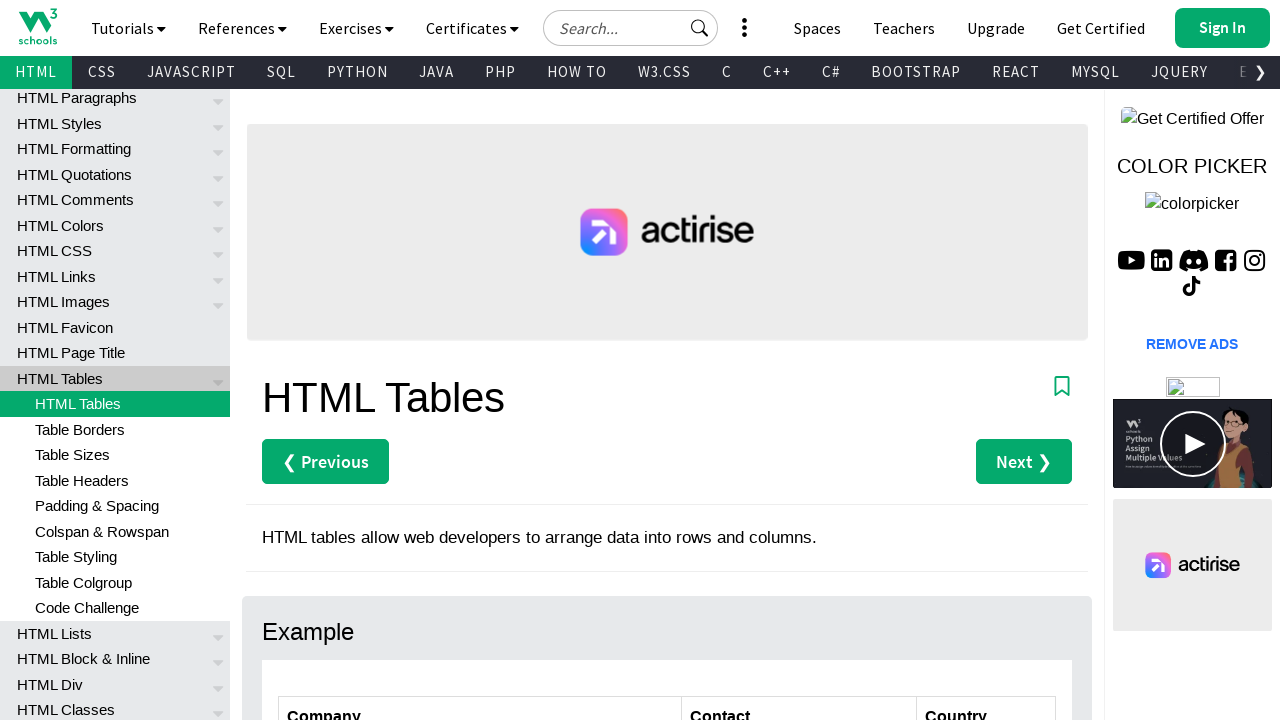

Navigated to W3Schools HTML tables tutorial page
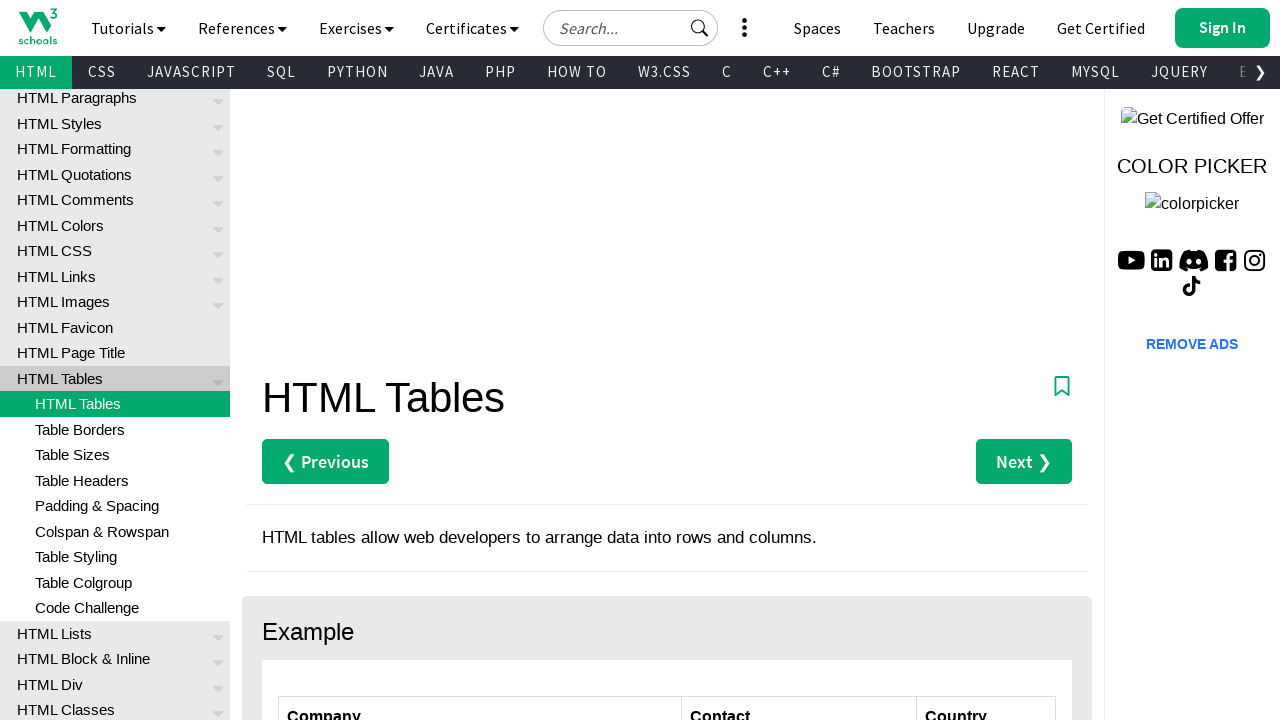

Customers example table is displayed
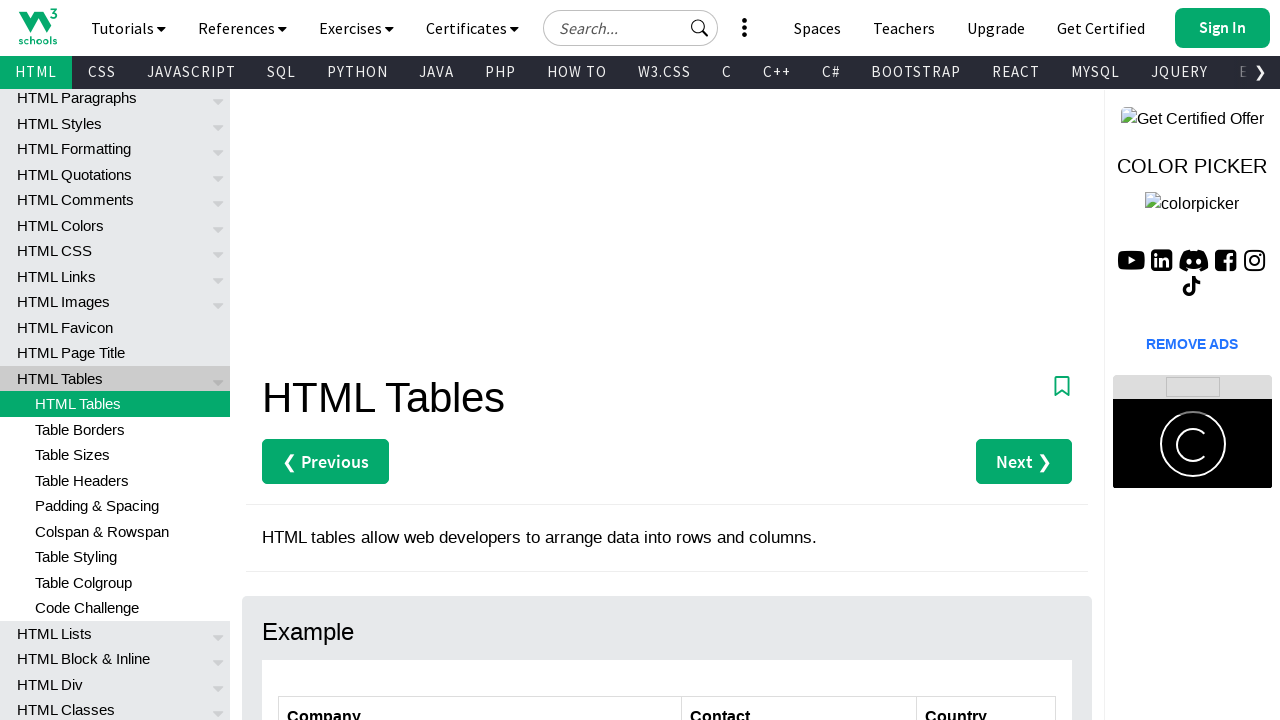

Verified that customers table contains data rows
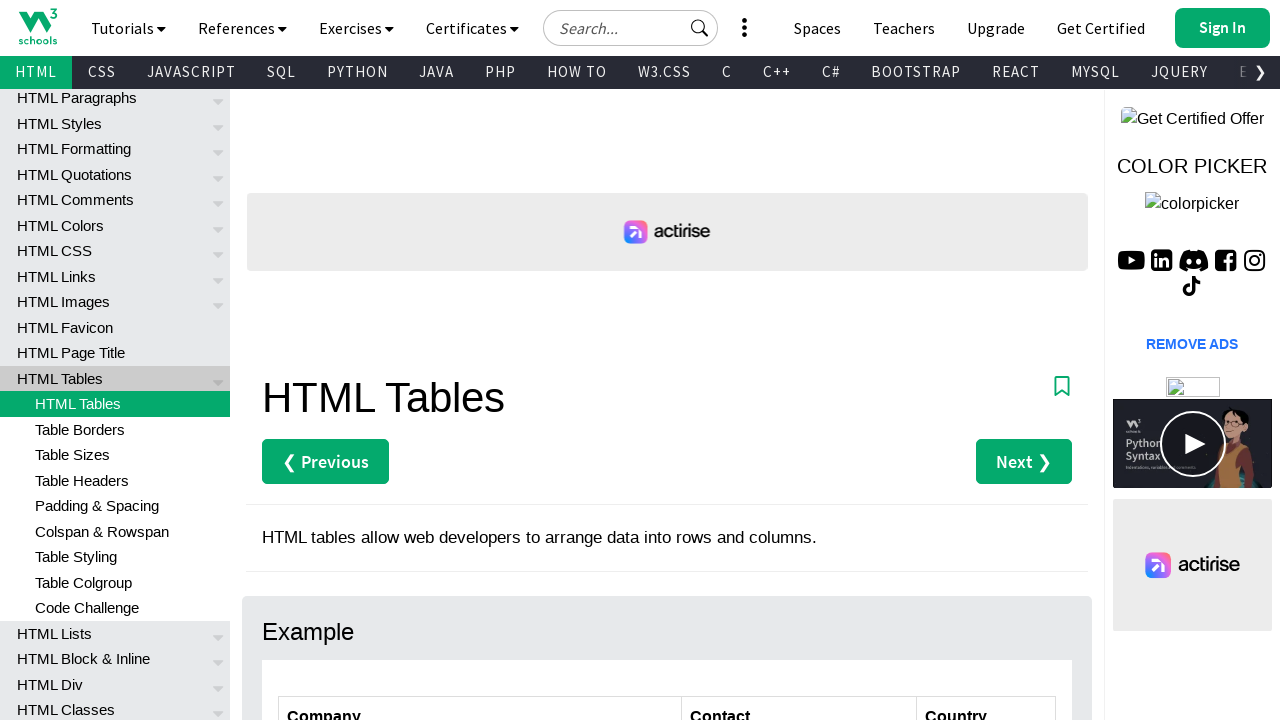

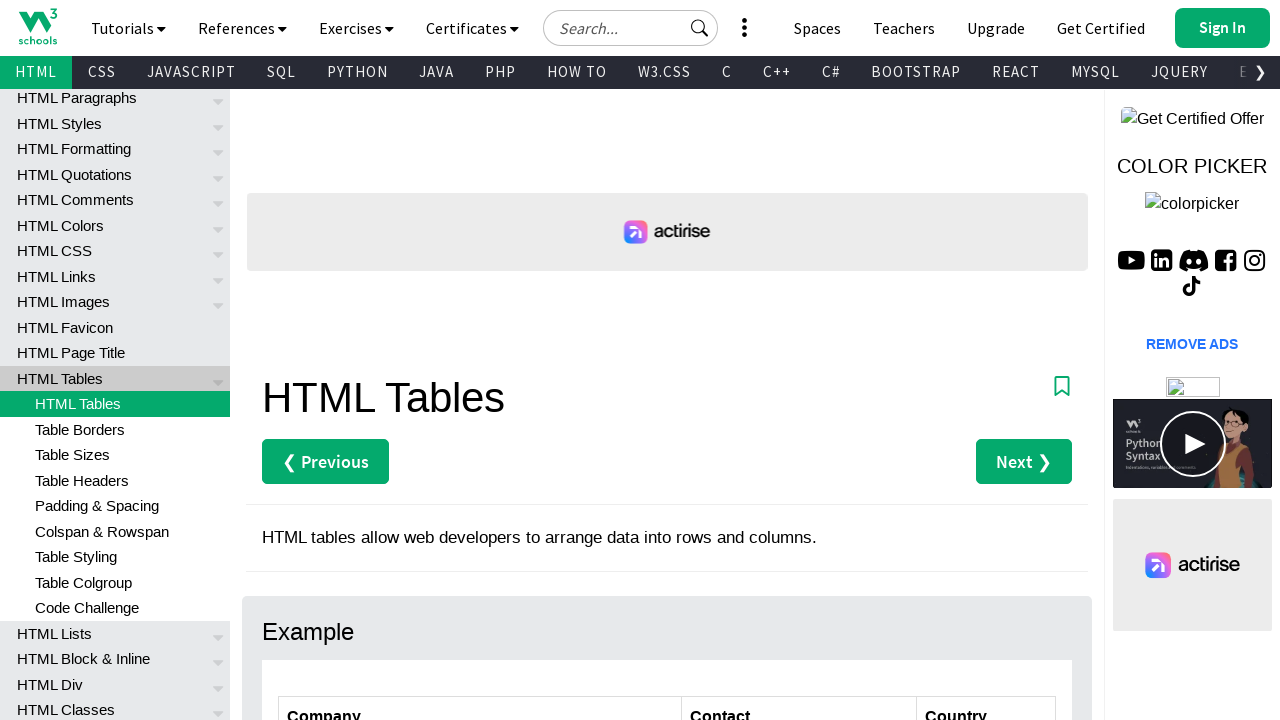